Tests drag and drop functionality by dragging a "Mobile Charger" element and dropping it onto the "Mobile Accessories" target area on a demo application.

Starting URL: https://demoapps.qspiders.com/ui/dragDrop/dragToCorrect?sublist=1

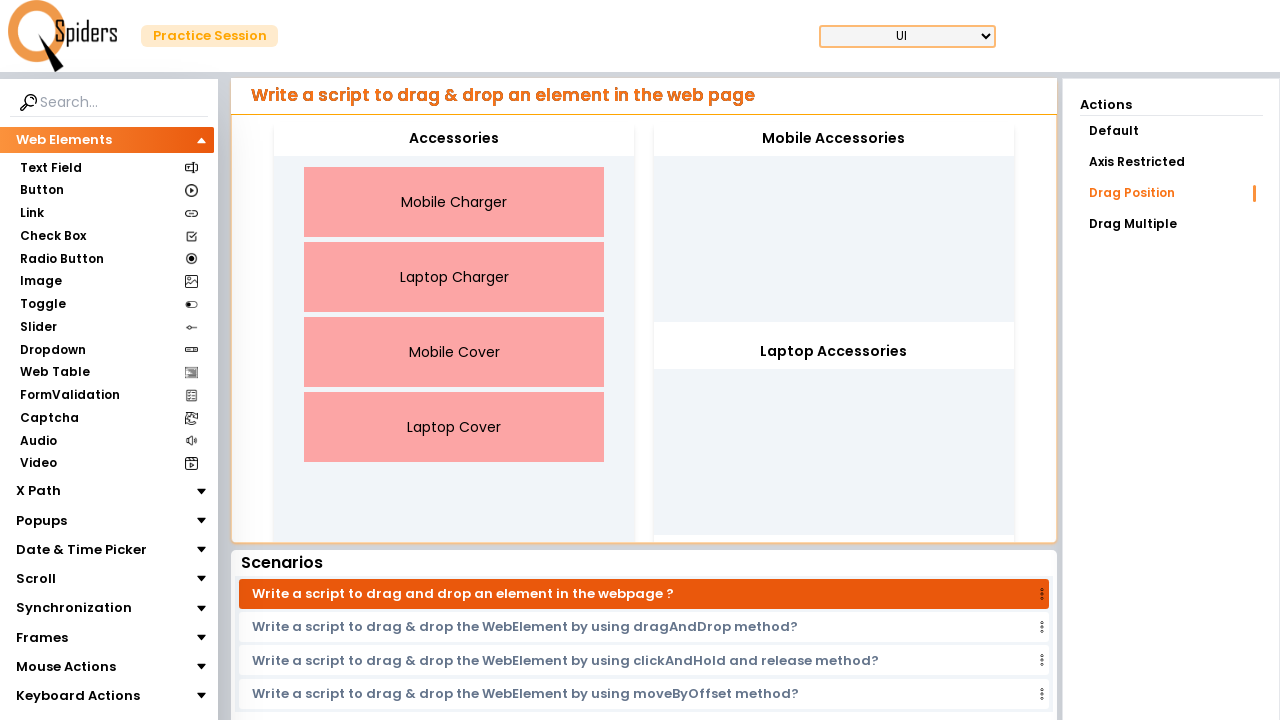

Located the 'Mobile Charger' draggable element
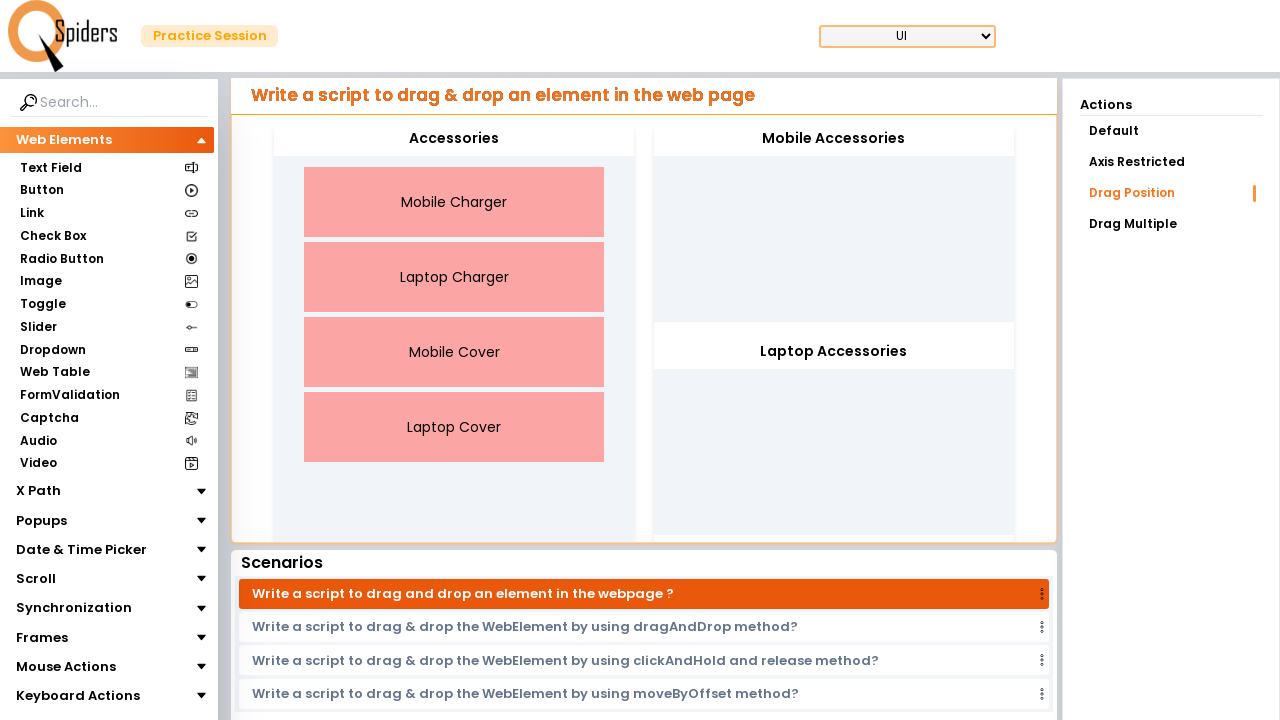

Located the 'Mobile Accessories' drop target area
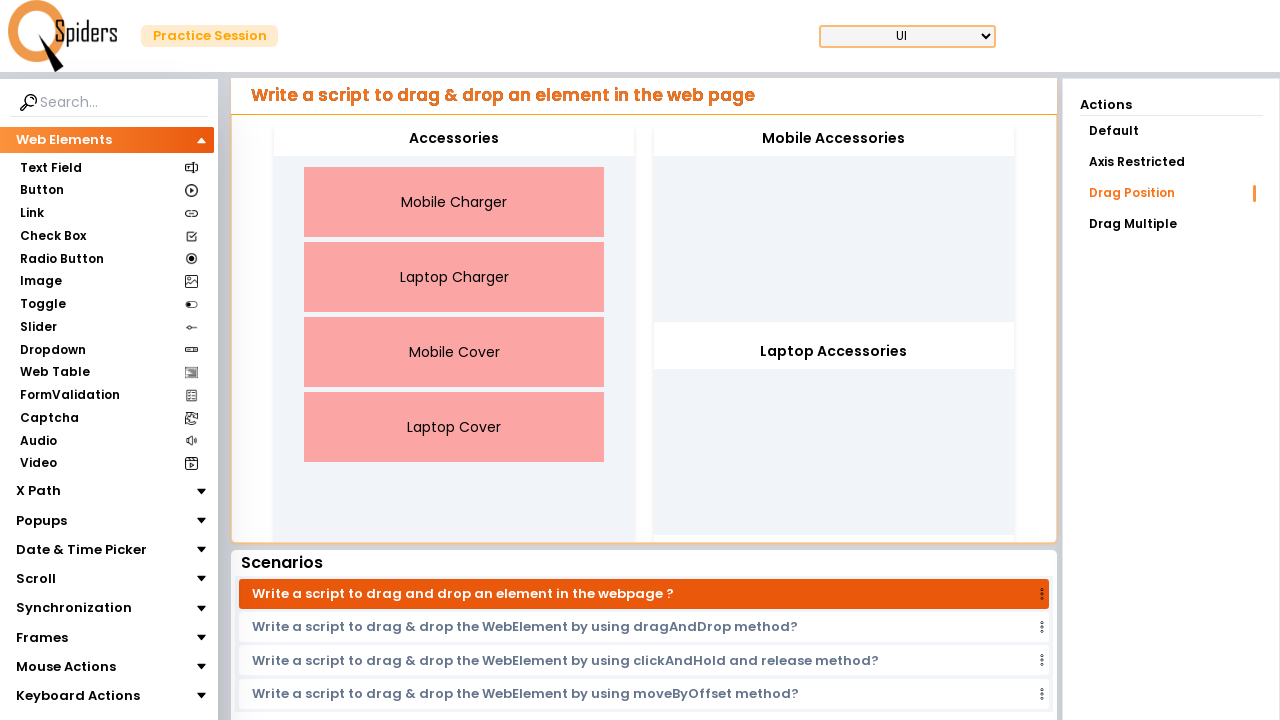

Dragged 'Mobile Charger' element and dropped it onto 'Mobile Accessories' target at (834, 139)
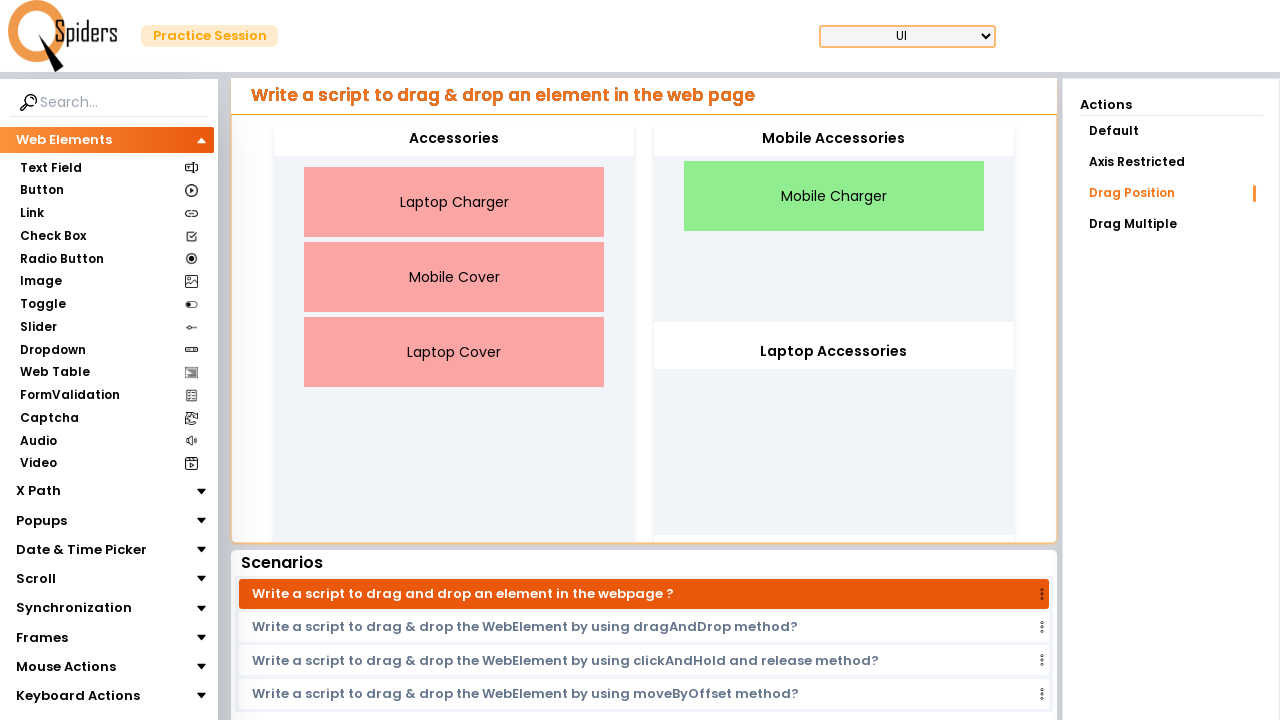

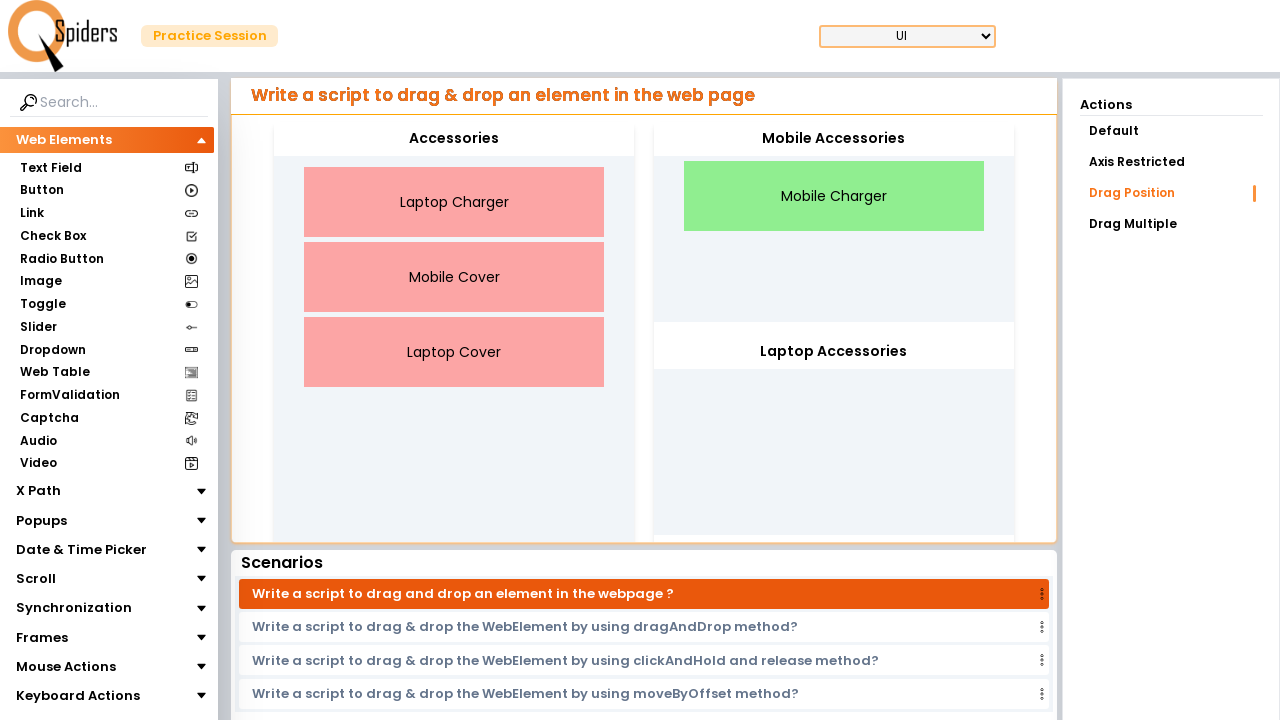